Tests an E2E mortgage calculator flow by entering mortgage amount, term, and interest rate, selecting interest only option, calculating repayments, then clearing the form.

Starting URL: https://mortgage-repayment-calculate.netlify.app/

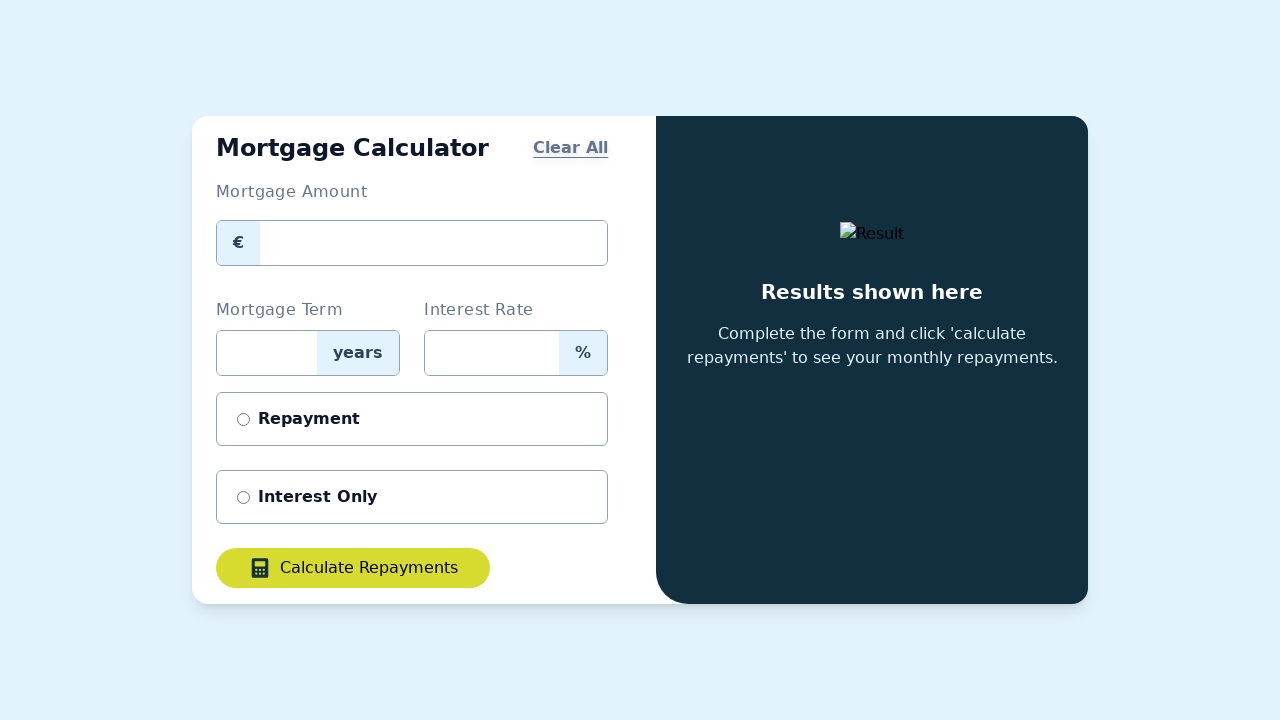

Clicked on Mortgage Amount input field at (434, 243) on internal:role=textbox[name="Mortgage Amount"i]
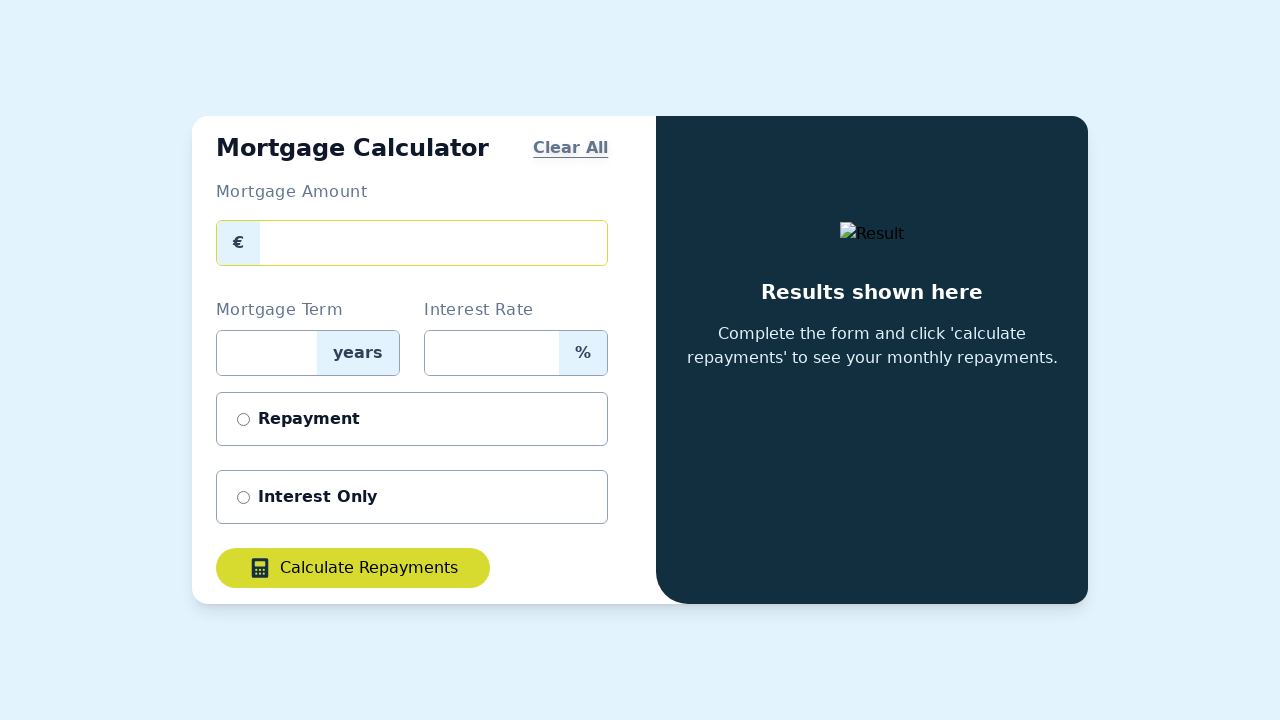

Filled Mortgage Amount field with '2345670' on internal:role=textbox[name="Mortgage Amount"i]
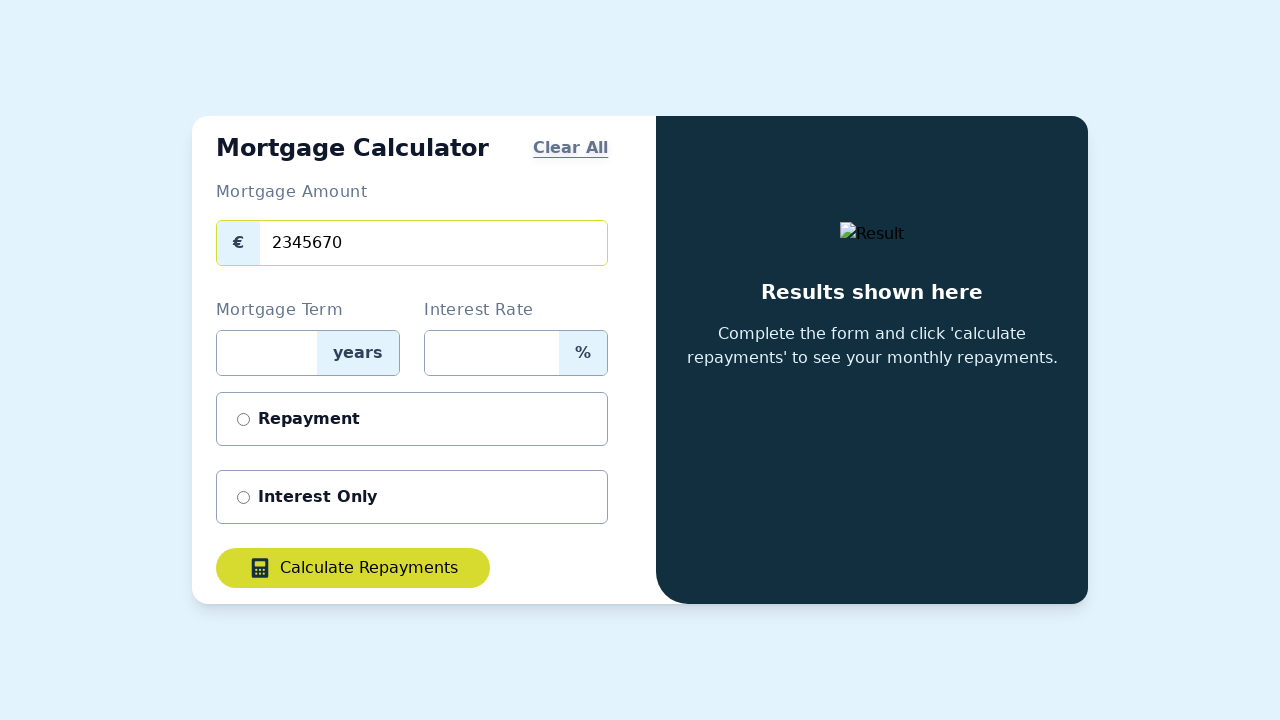

Clicked on Mortgage Term input field at (267, 353) on internal:role=textbox[name="Mortgage Term"i]
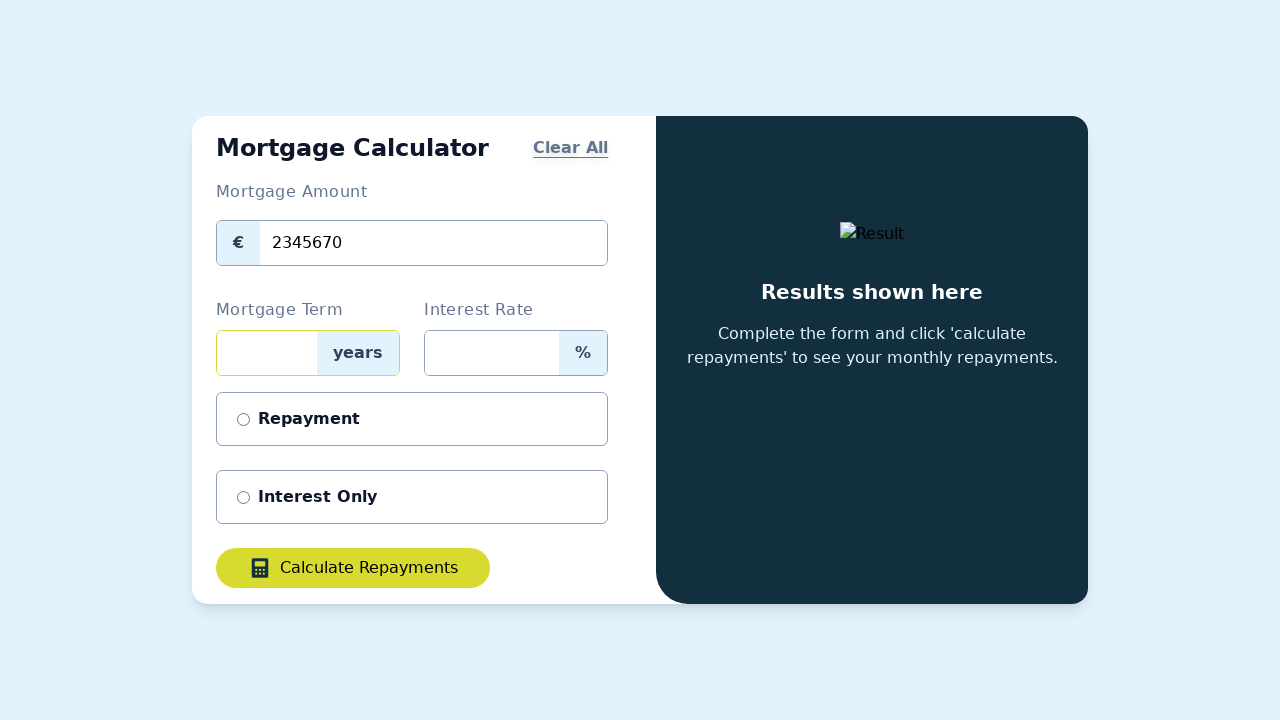

Filled Mortgage Term field with '8' on internal:role=textbox[name="Mortgage Term"i]
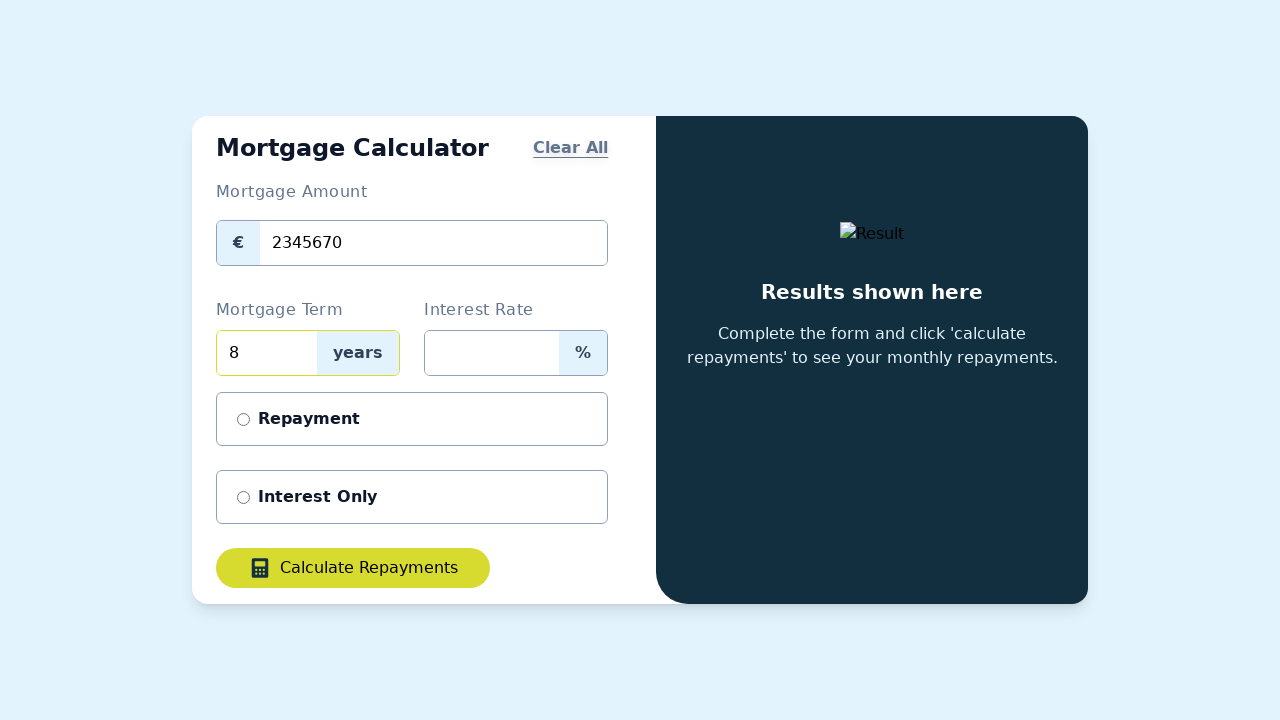

Clicked on Interest Rate input field at (492, 353) on internal:role=textbox[name="Interest Rate"i]
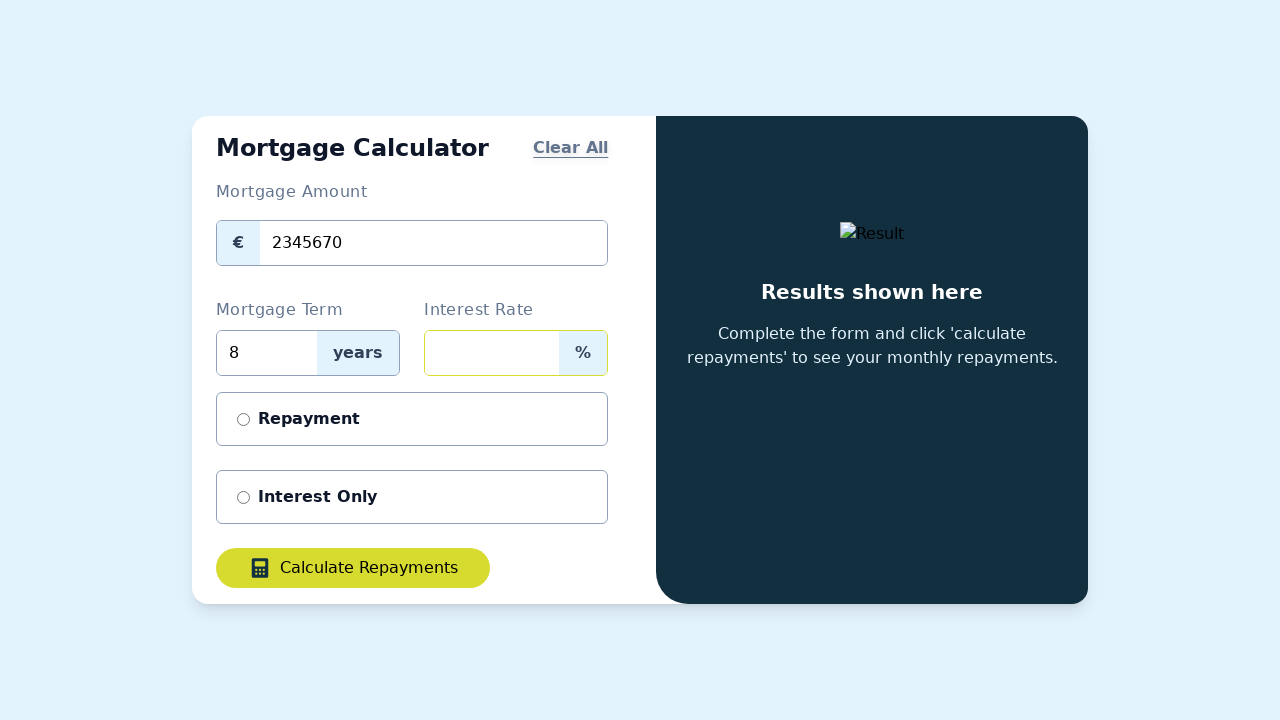

Filled Interest Rate field with '14' on internal:role=textbox[name="Interest Rate"i]
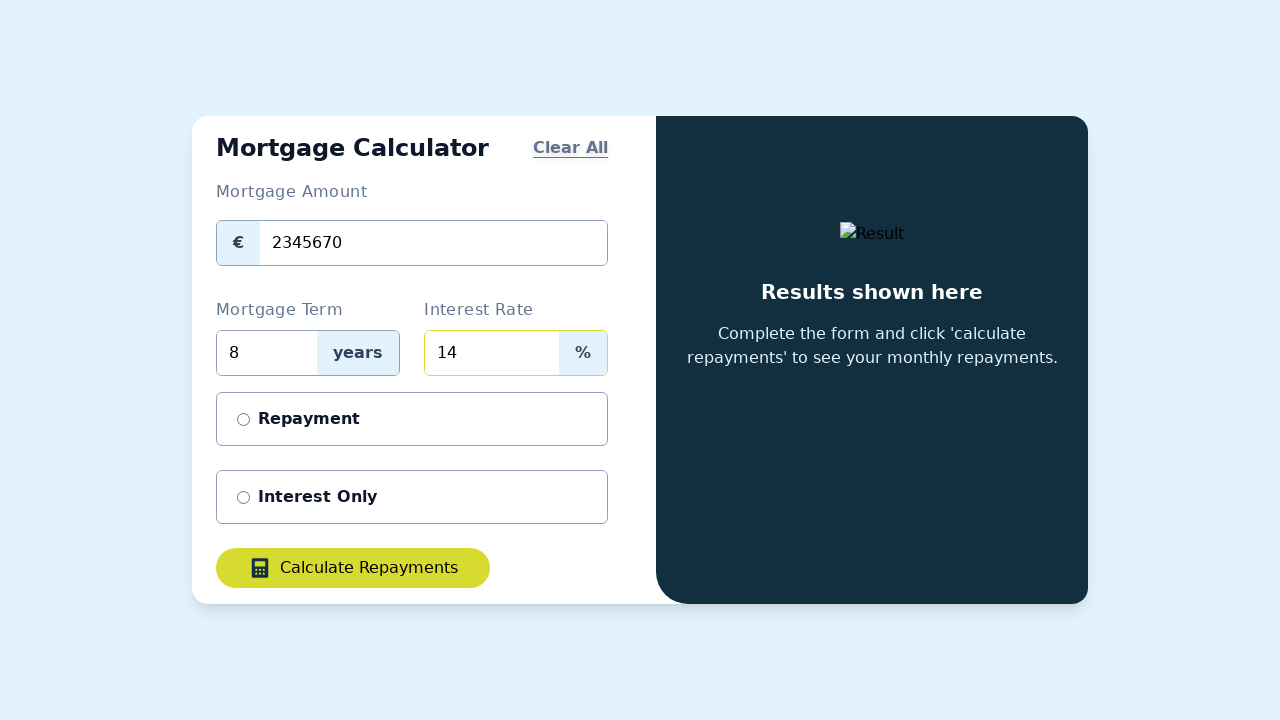

Clicked on Interest Only option at (640, 360) on div >> internal:has-text="Interest Only"i >> nth=1
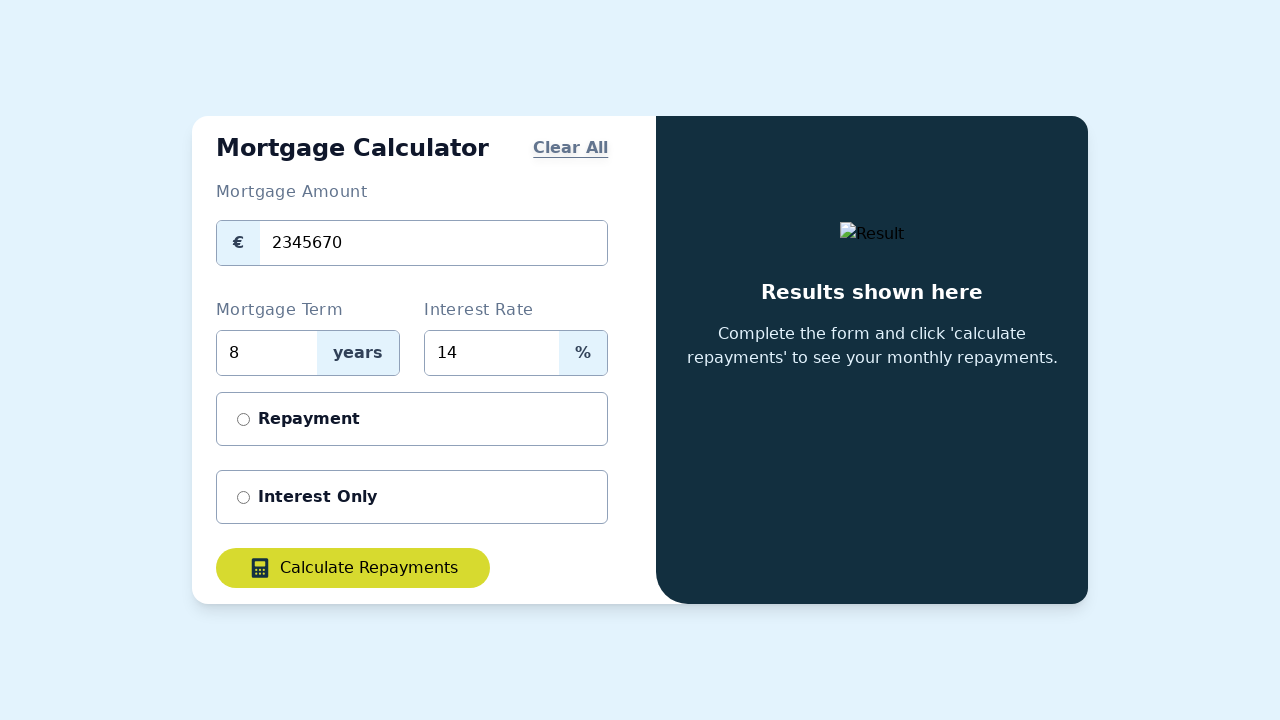

Selected Interest Only radio button at (244, 497) on #radio-1
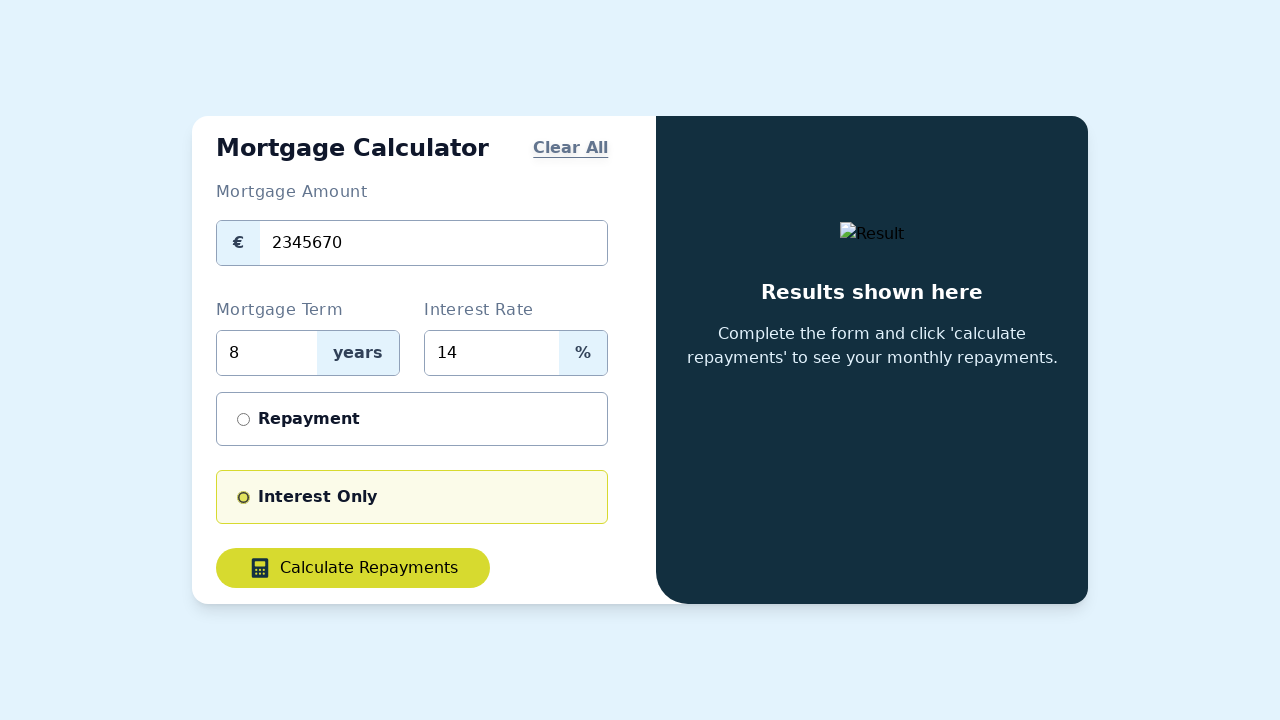

Clicked Calculate Repayments button at (353, 568) on internal:role=button[name="calculate Calculate Repayments"i]
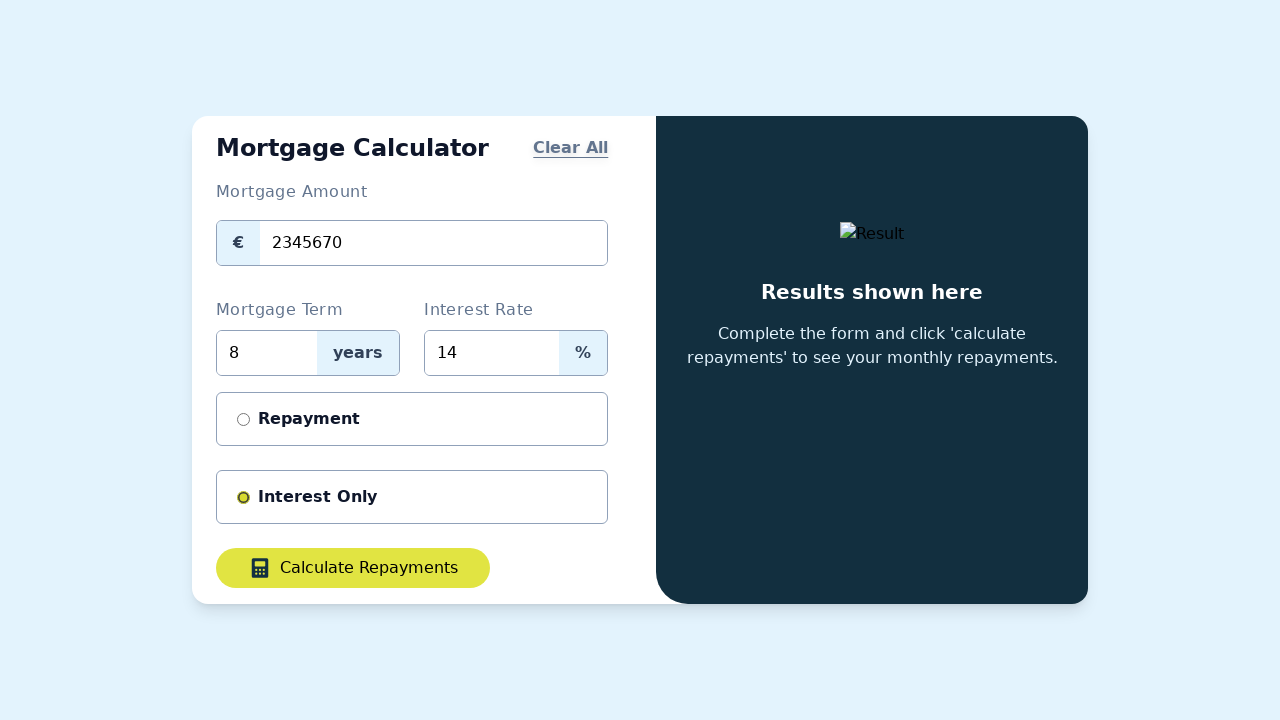

Clicked Clear All button to reset the form at (571, 148) on internal:text="Clear All"i
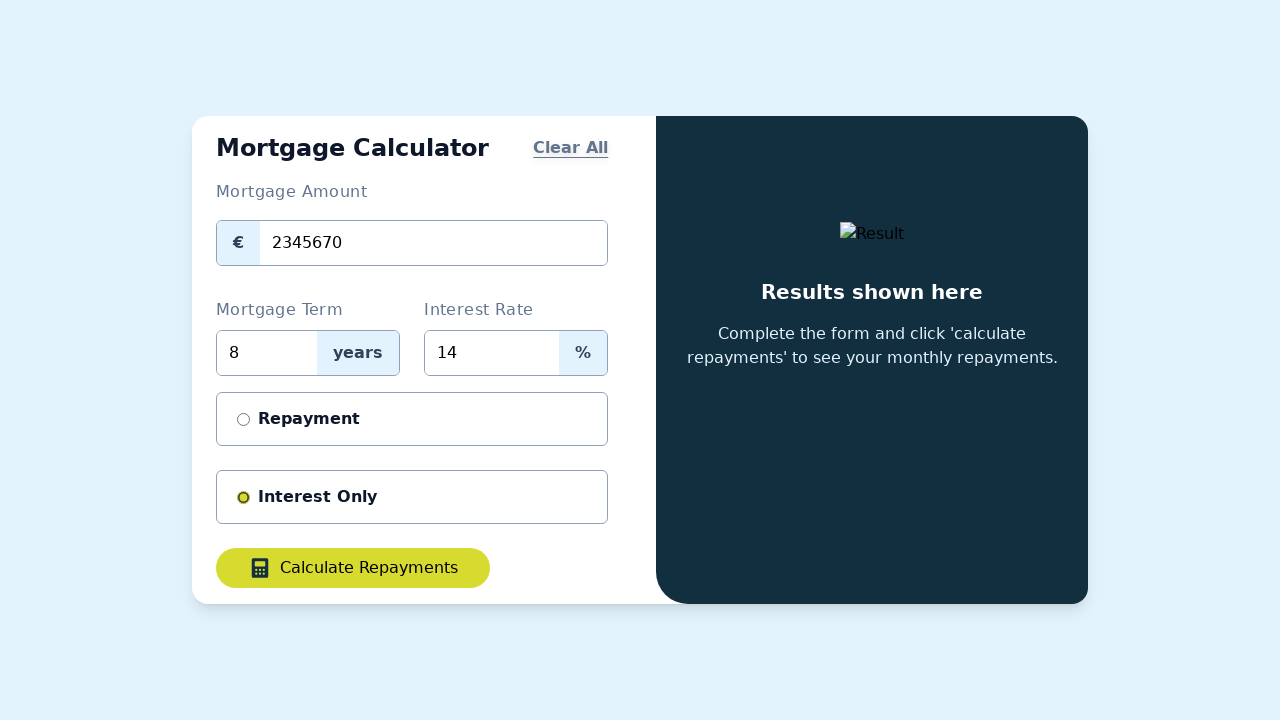

Clicked on Mortgage Amount input field again after clearing form at (434, 243) on internal:role=textbox[name="Mortgage Amount"i]
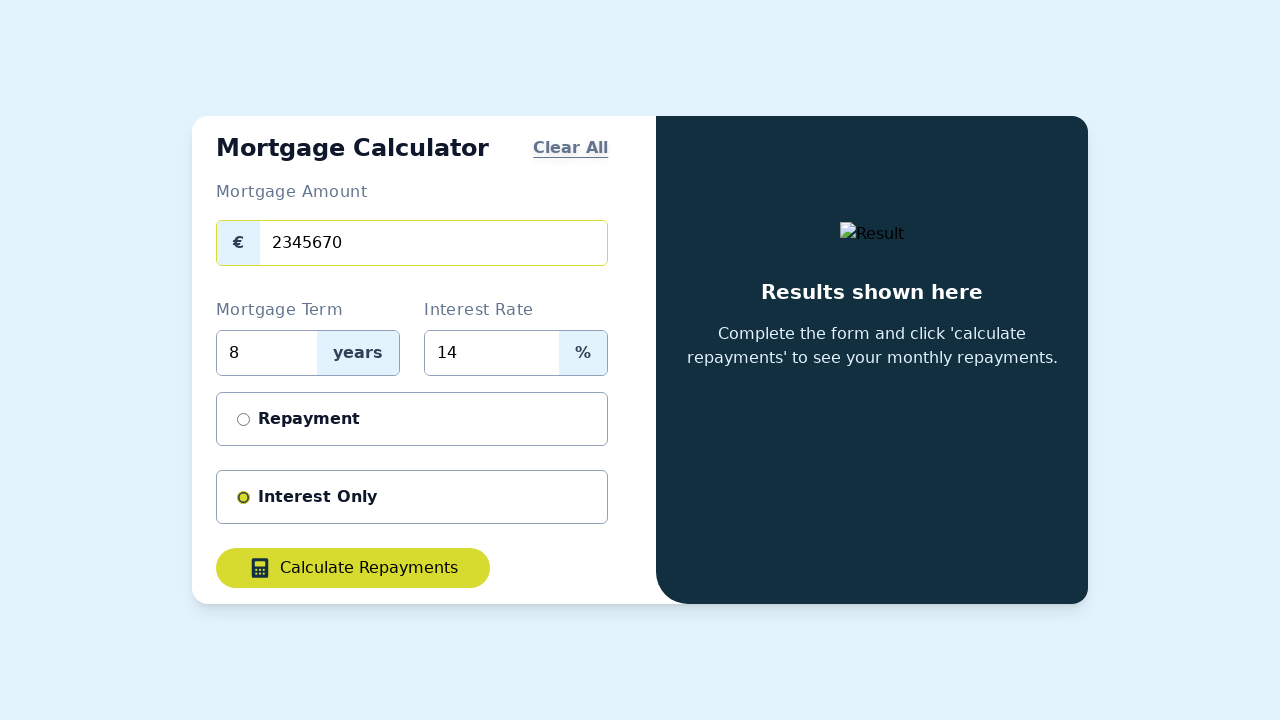

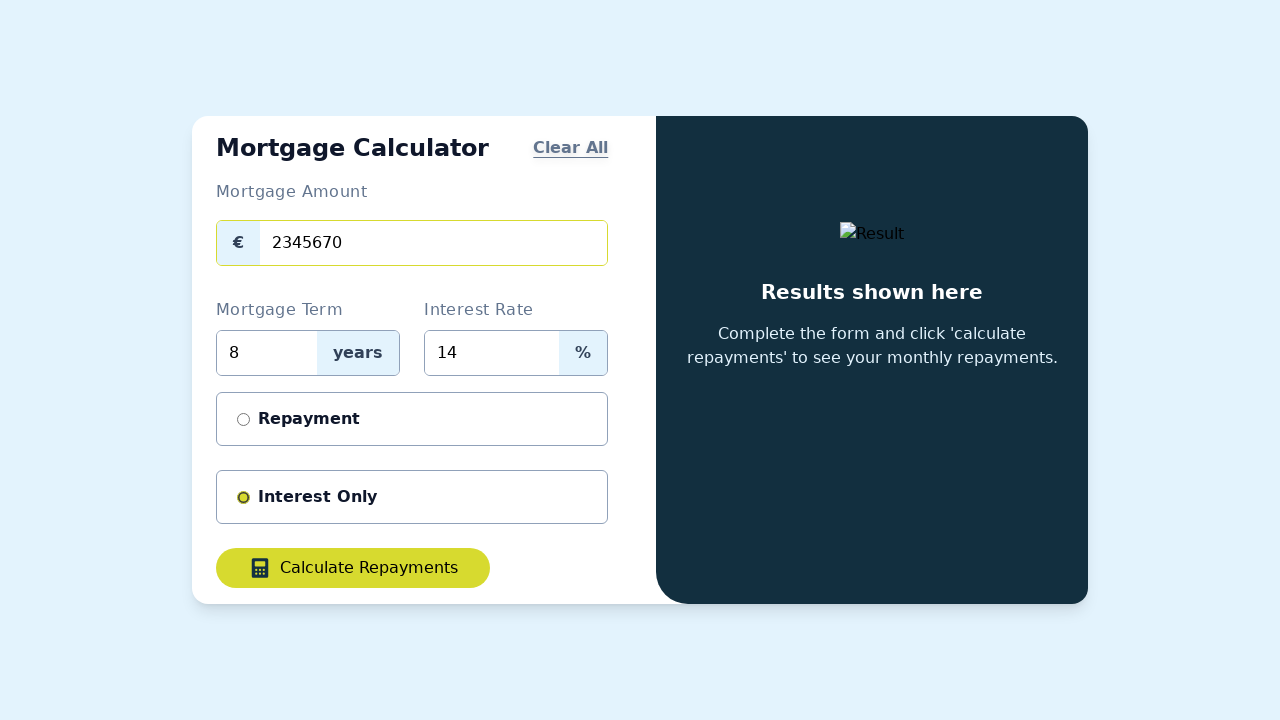